Clicks on a specific radio button (radio3) on the automation practice page

Starting URL: https://rahulshettyacademy.com/AutomationPractice/

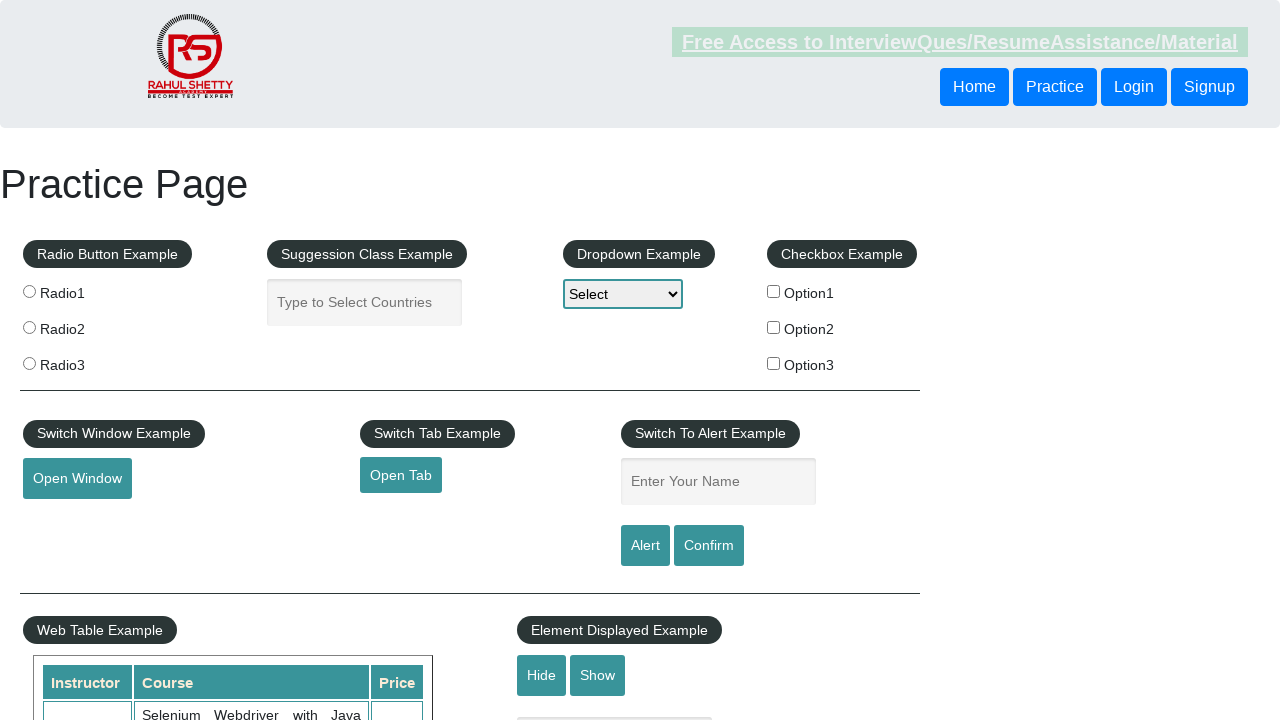

Navigated to automation practice page
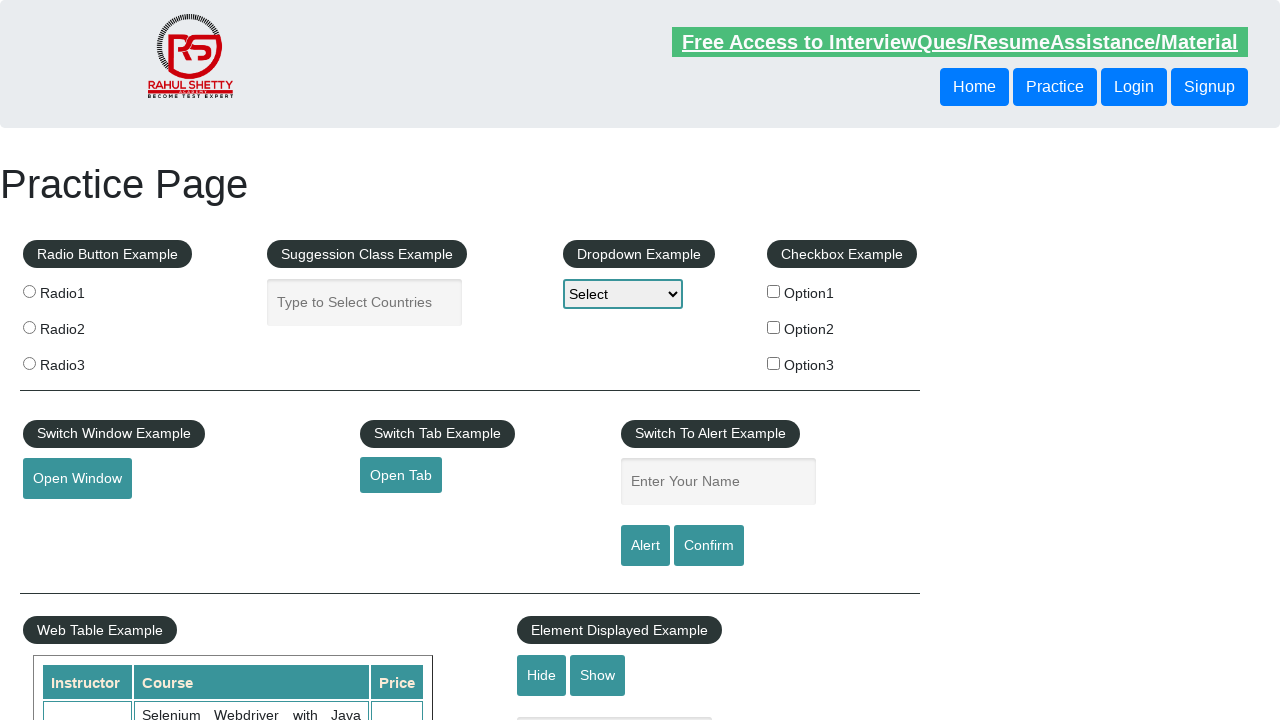

Clicked on radio button radio3 at (29, 363) on input[value='radio3']
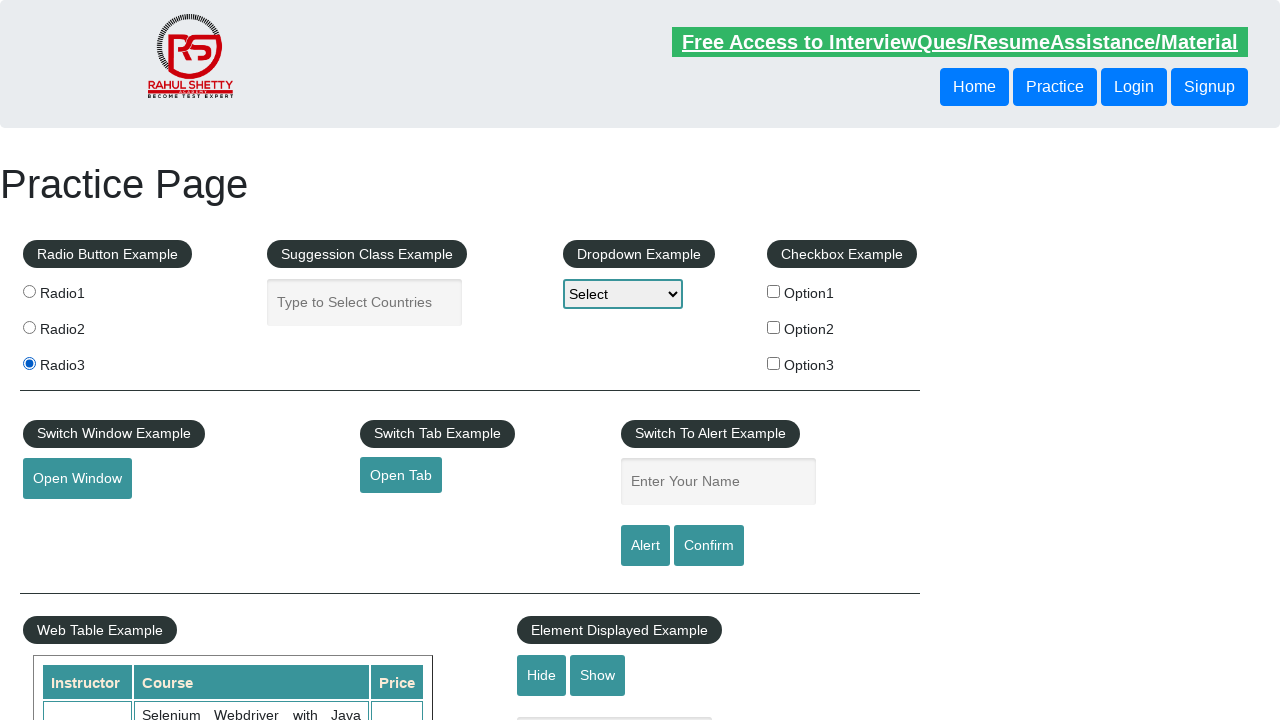

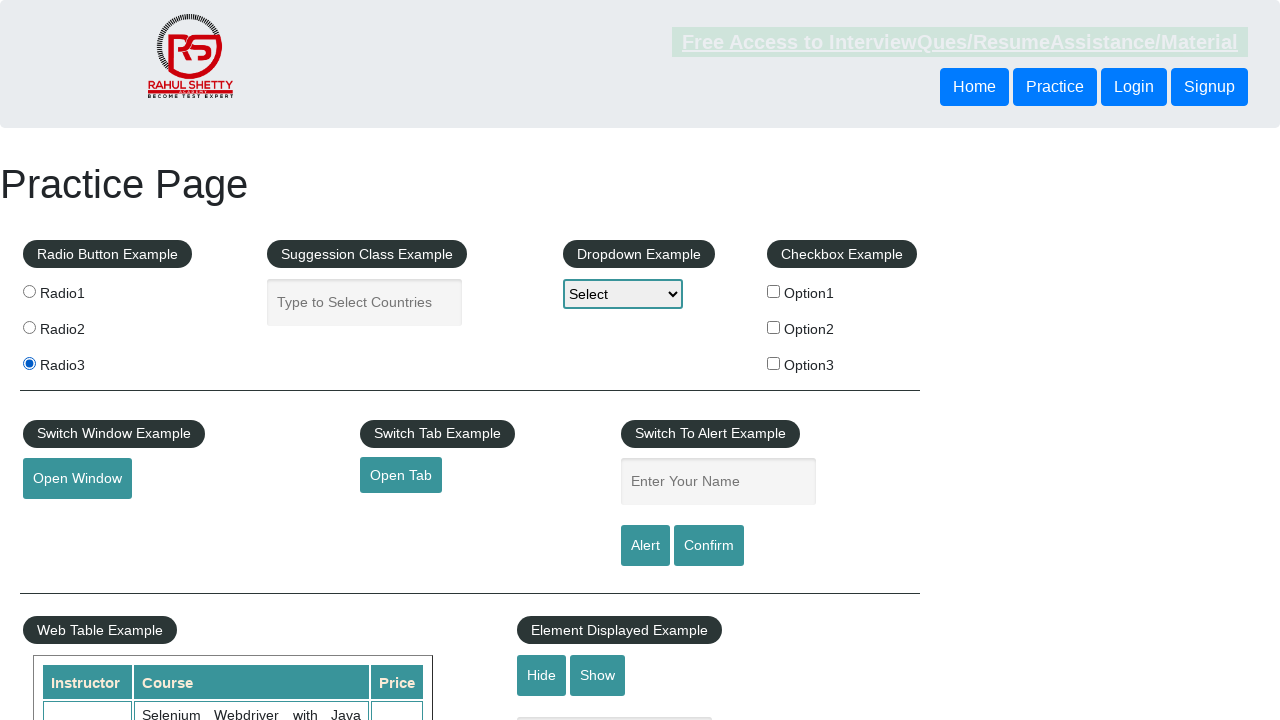